Tests an e-commerce grocery shopping flow by searching for products containing 'ca', adding items to cart including Cashews, verifying the brand logo, and proceeding through checkout to place an order.

Starting URL: https://rahulshettyacademy.com/seleniumPractise/#/

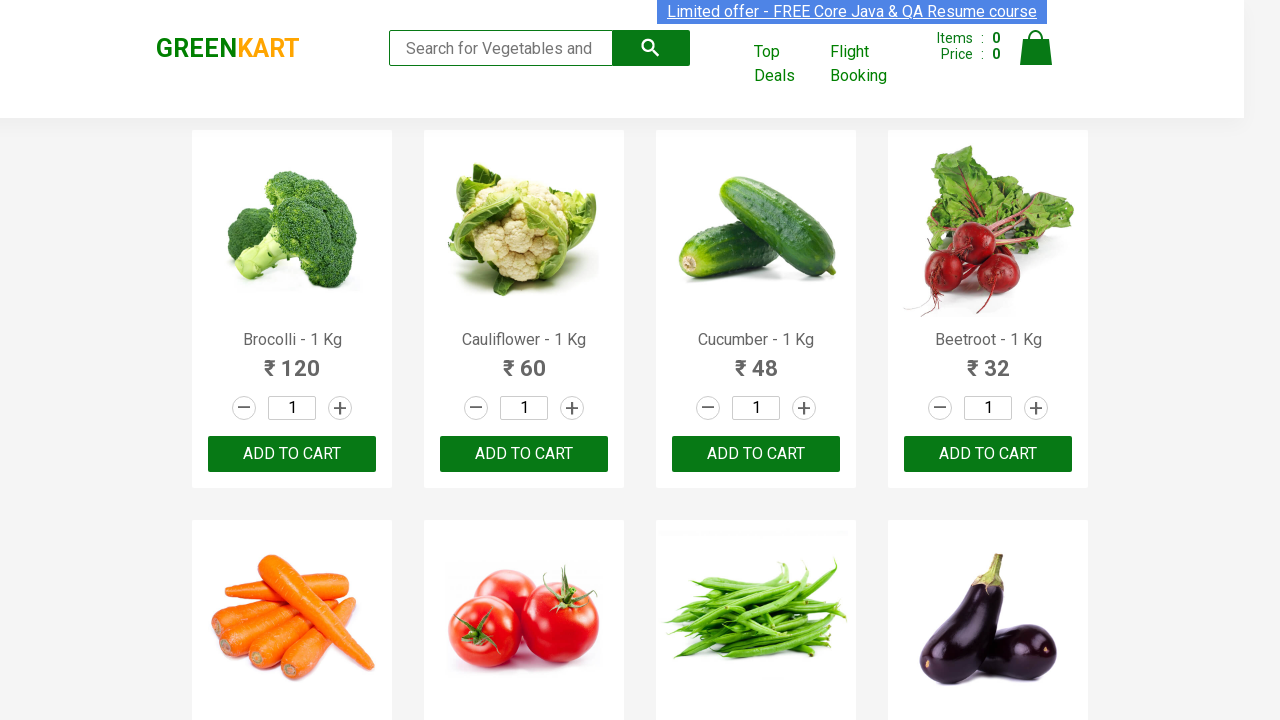

Entered 'ca' in search box to filter products on .search-keyword
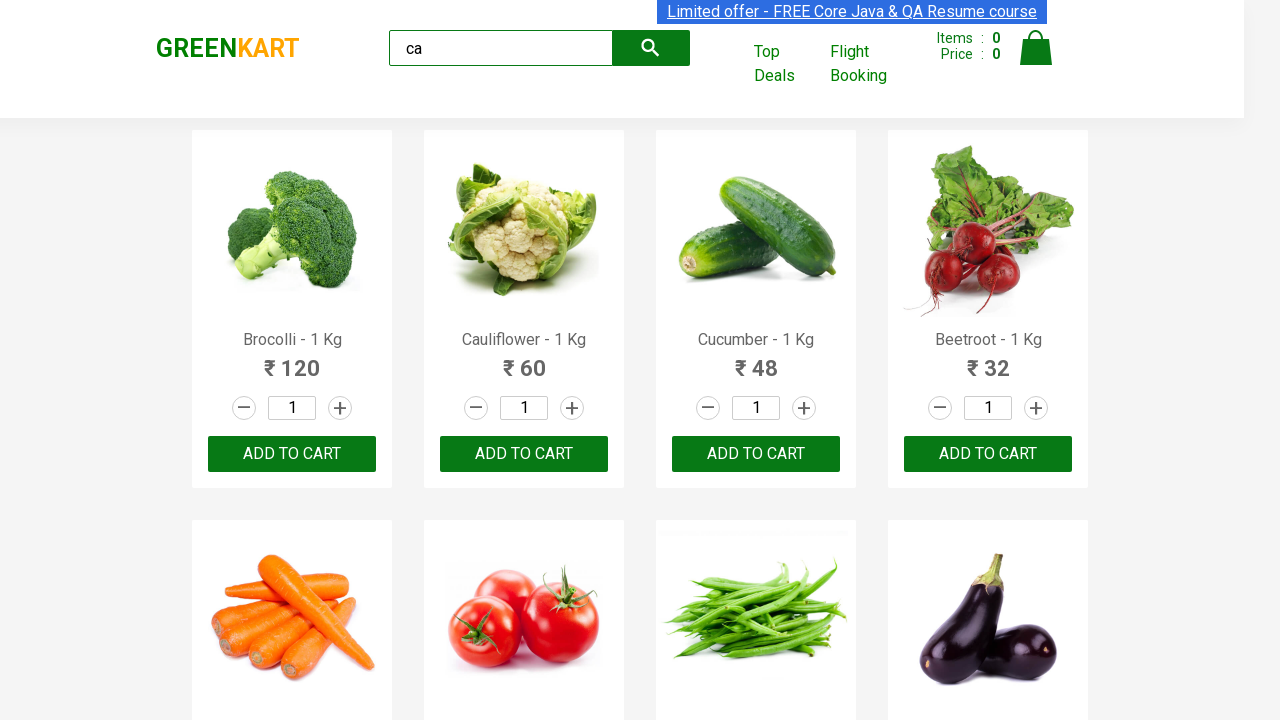

Waited for products to load
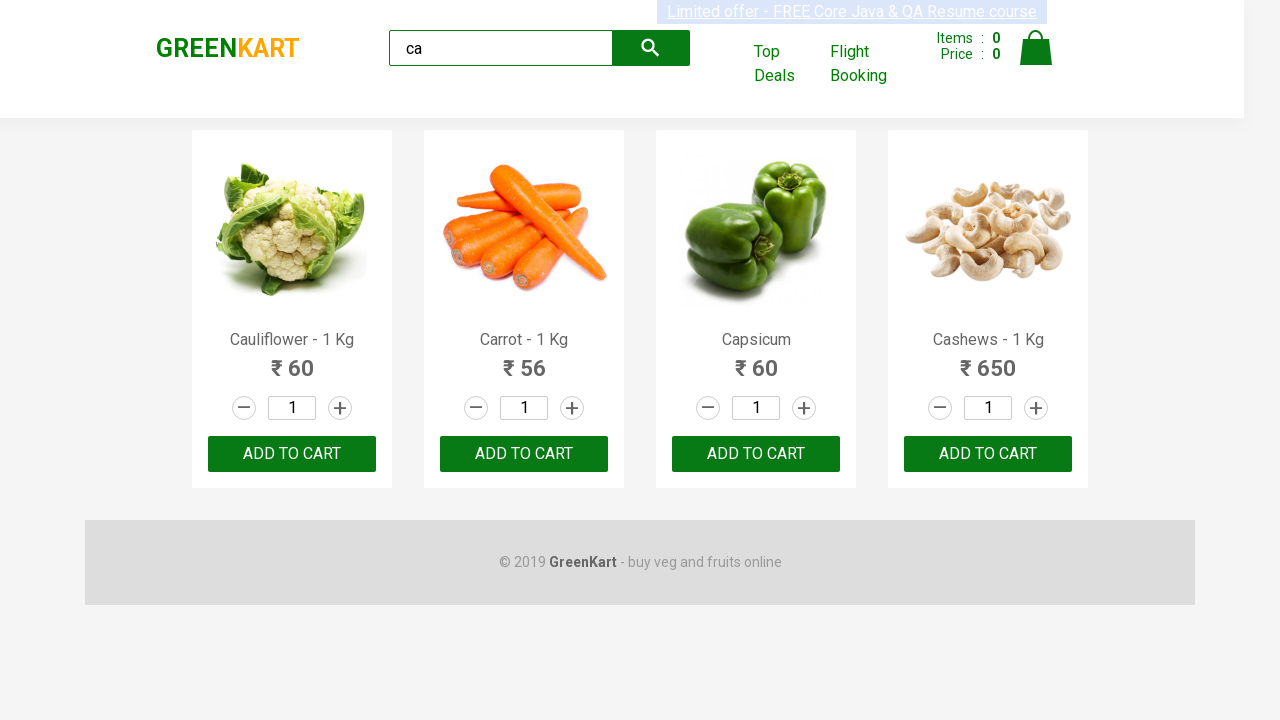

Verified products are displayed
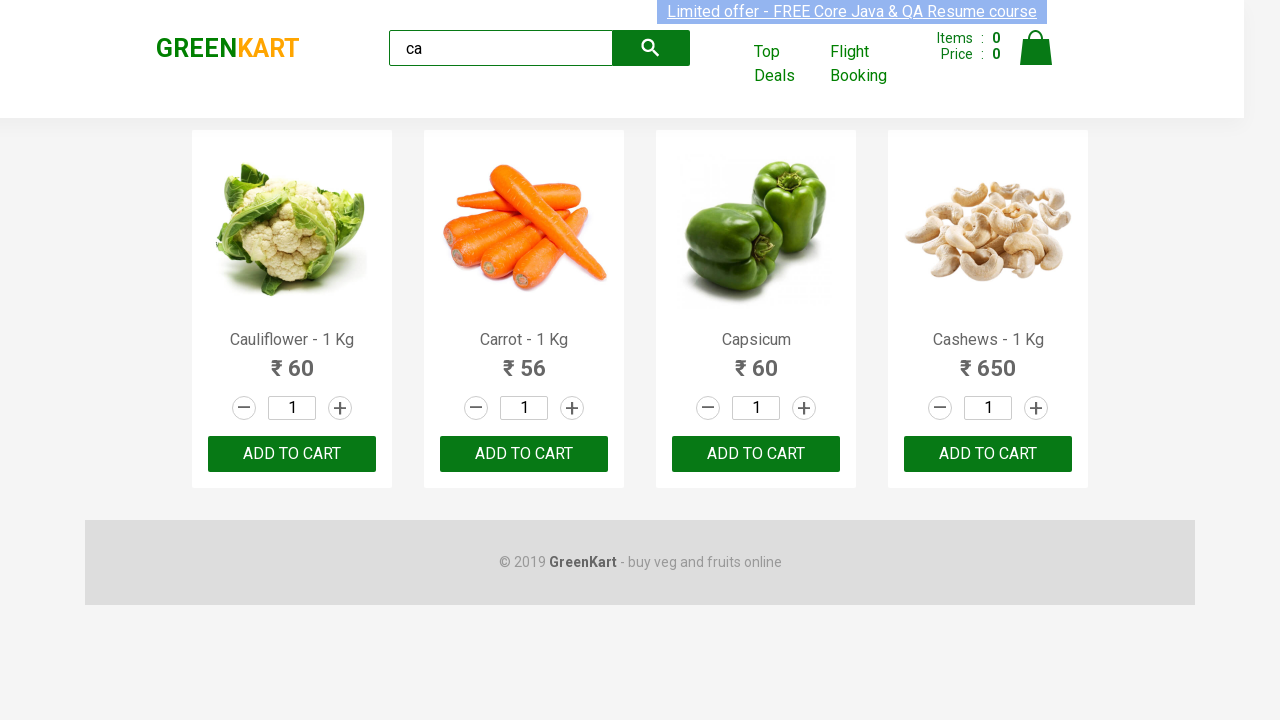

Clicked ADD TO CART on the 3rd product at (756, 454) on :nth-child(3) > .product-action > button
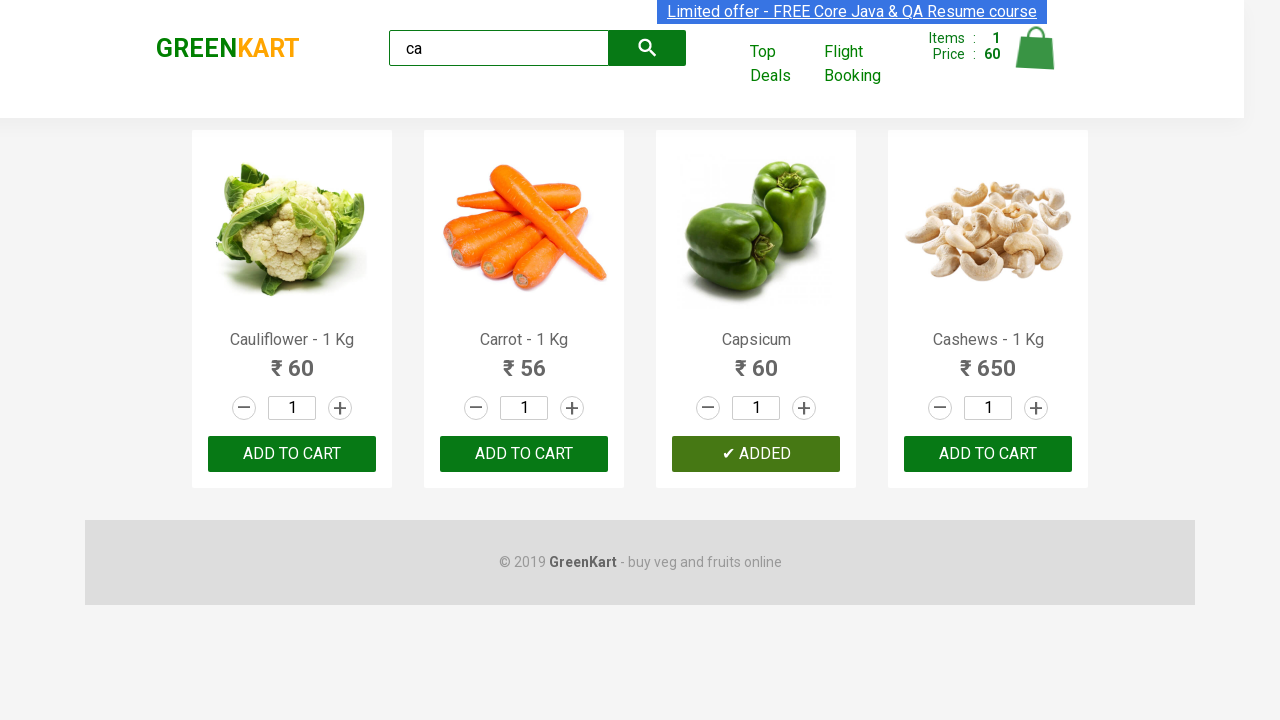

Clicked ADD TO CART on the 3rd product (using nth selector) at (756, 454) on .products .product >> nth=2 >> button:has-text('ADD TO CART')
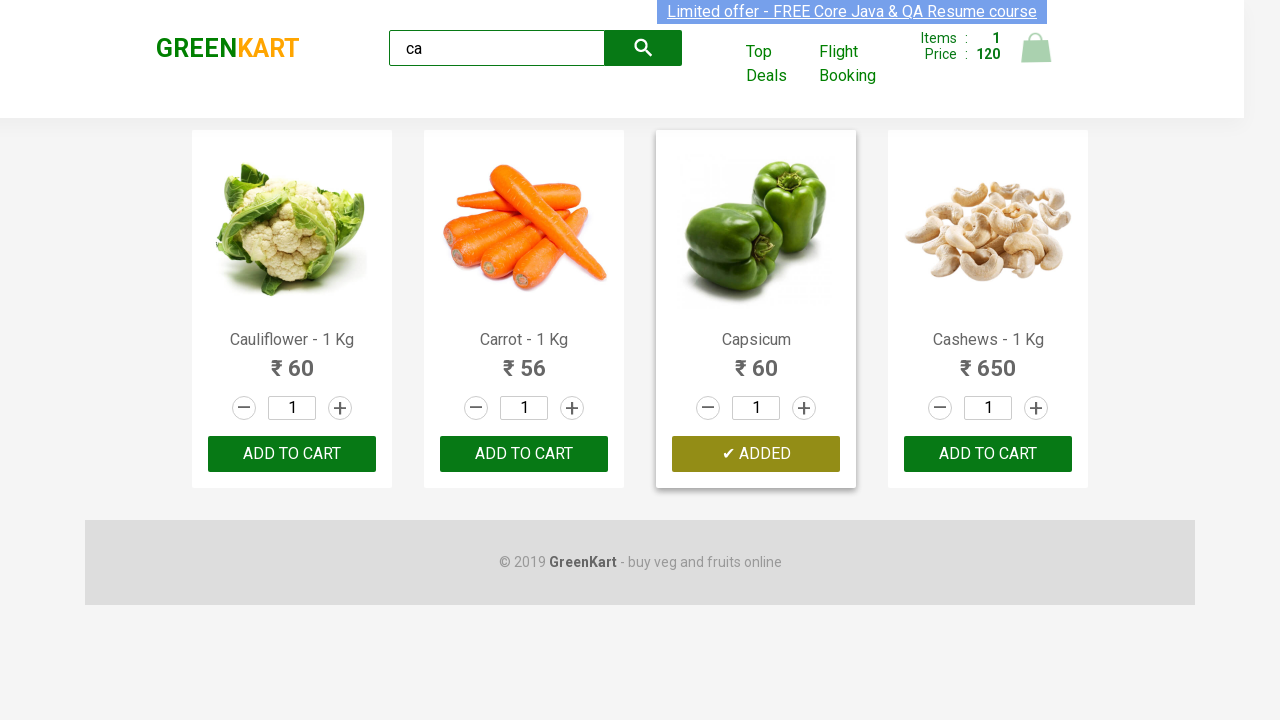

Found and clicked ADD TO CART for Cashews product at (988, 454) on .products .product >> nth=3 >> button
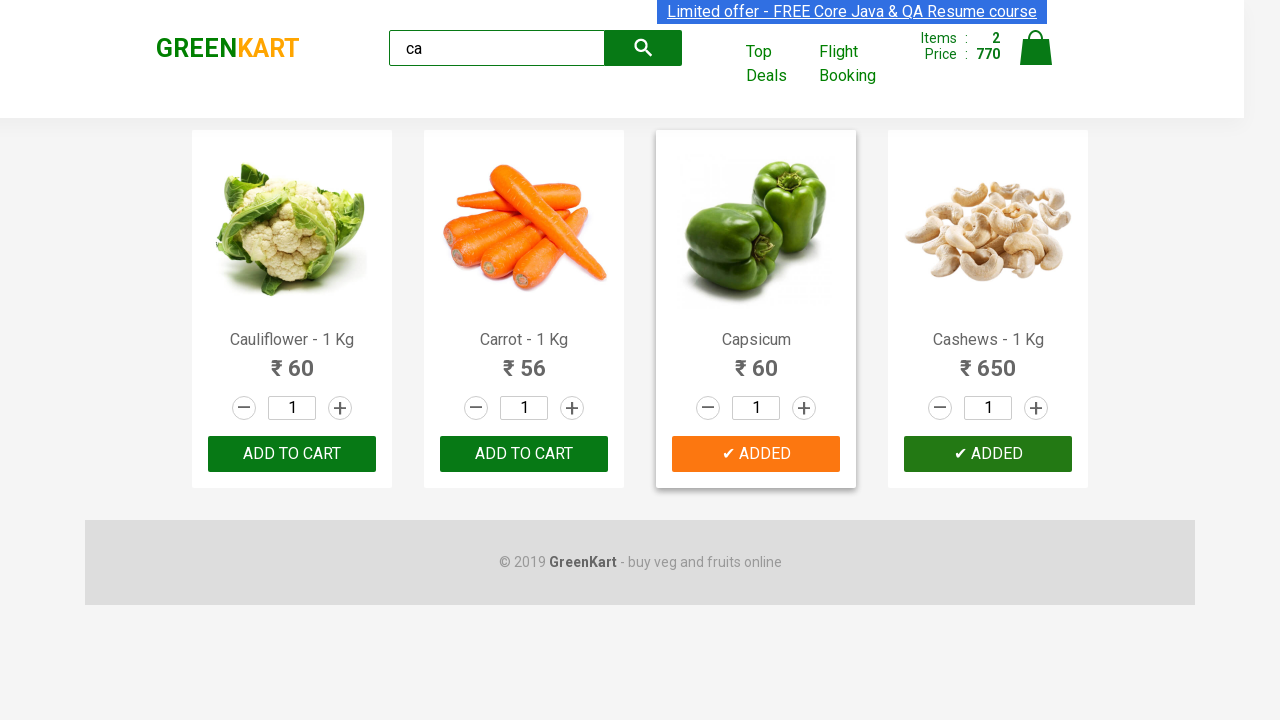

Verified brand logo displays 'GREENKART'
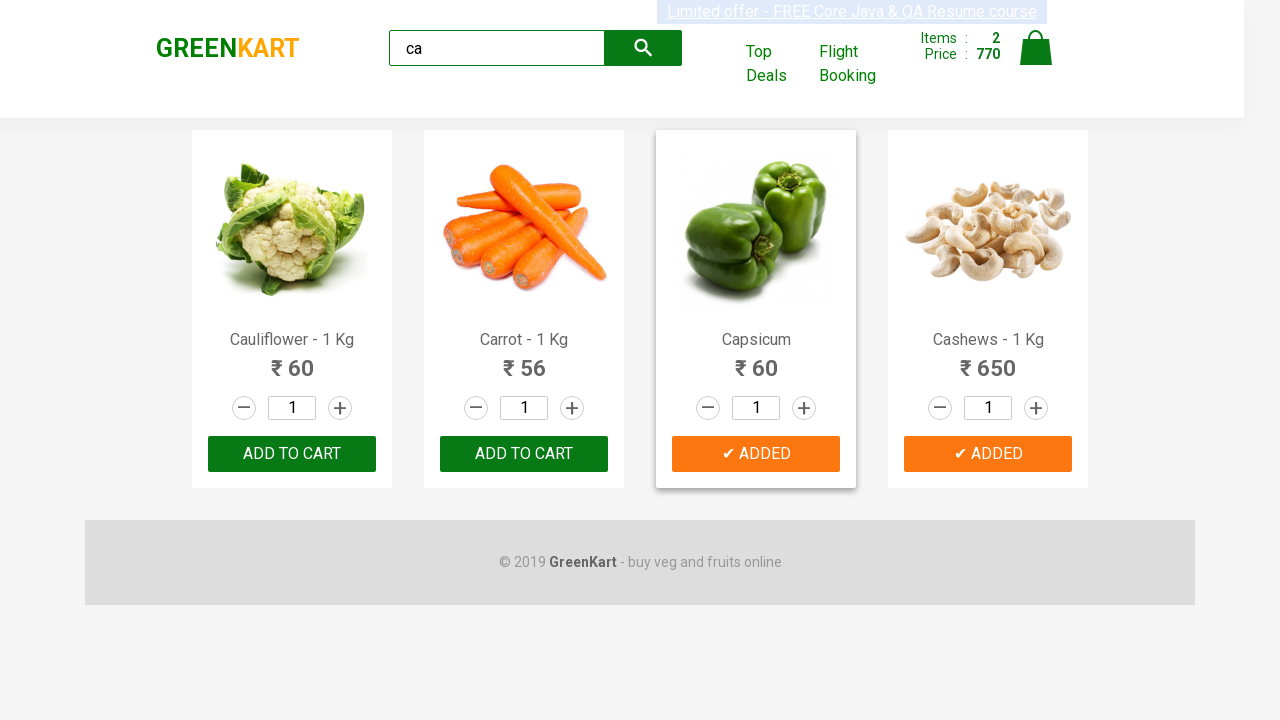

Clicked cart icon to view cart at (1036, 48) on .cart-icon > img
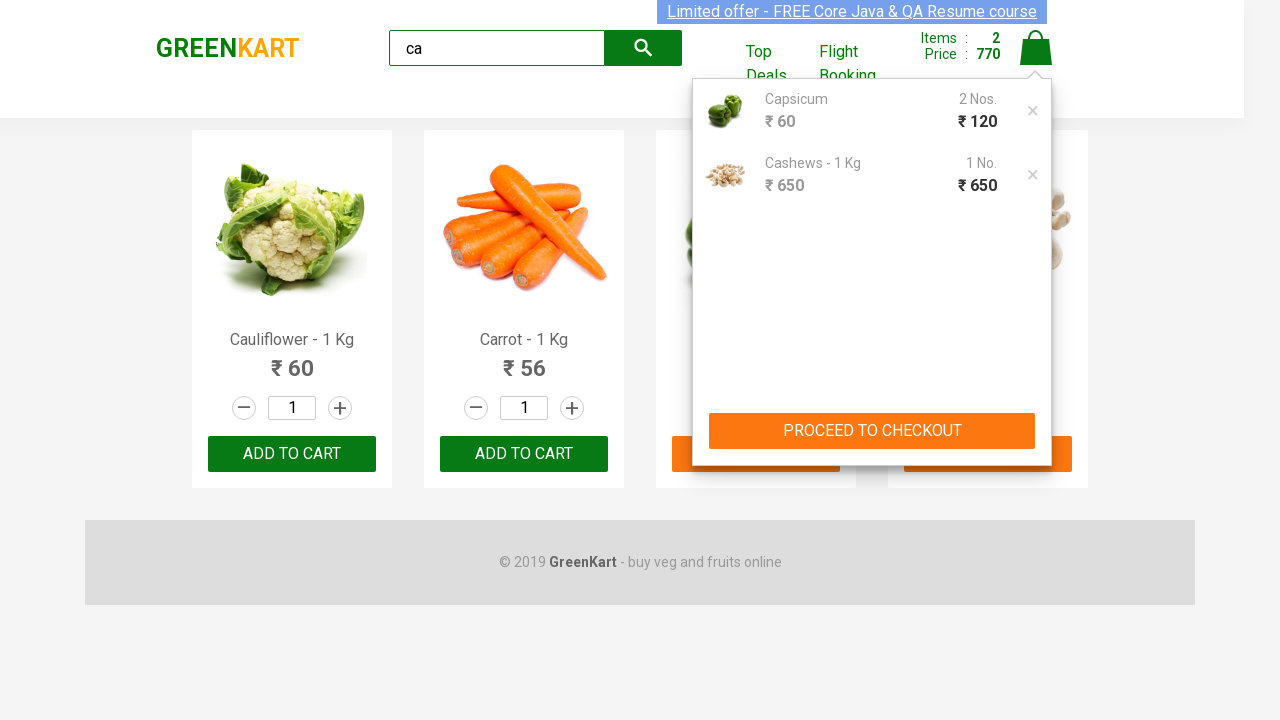

Clicked PROCEED TO CHECKOUT button at (872, 431) on text=PROCEED TO CHECKOUT
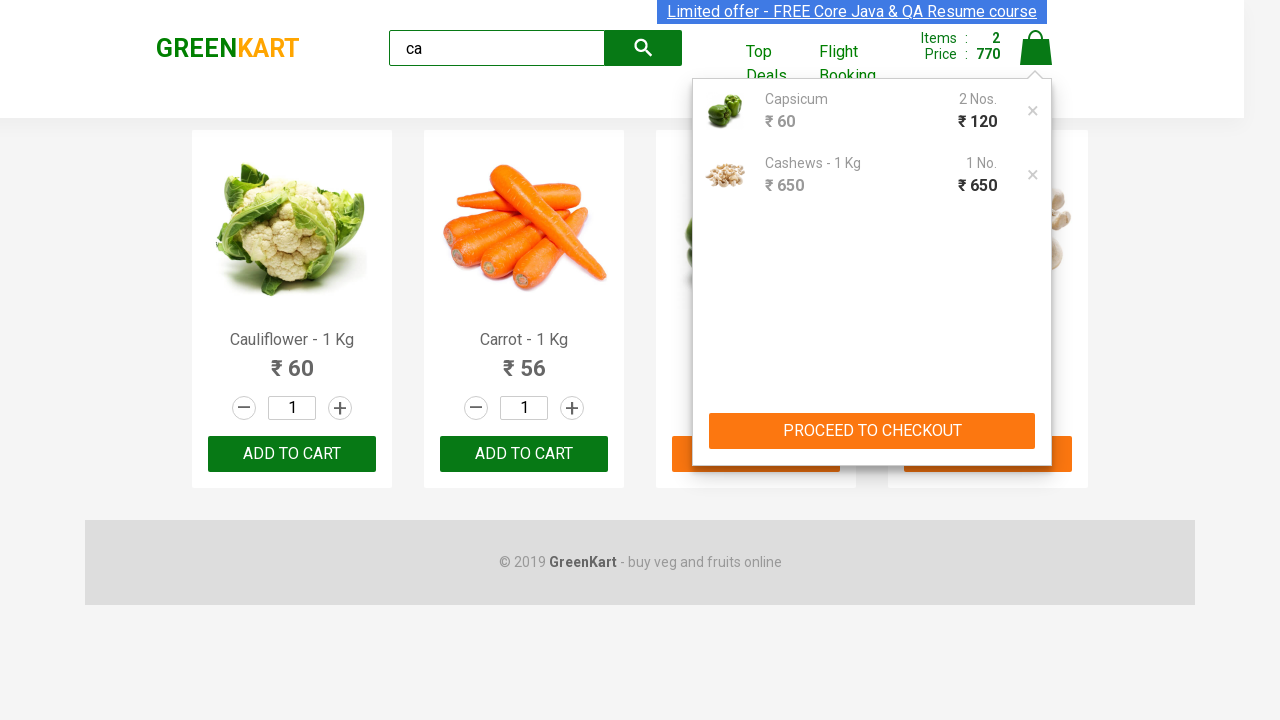

Clicked Place Order button to complete purchase at (1036, 491) on text=Place Order
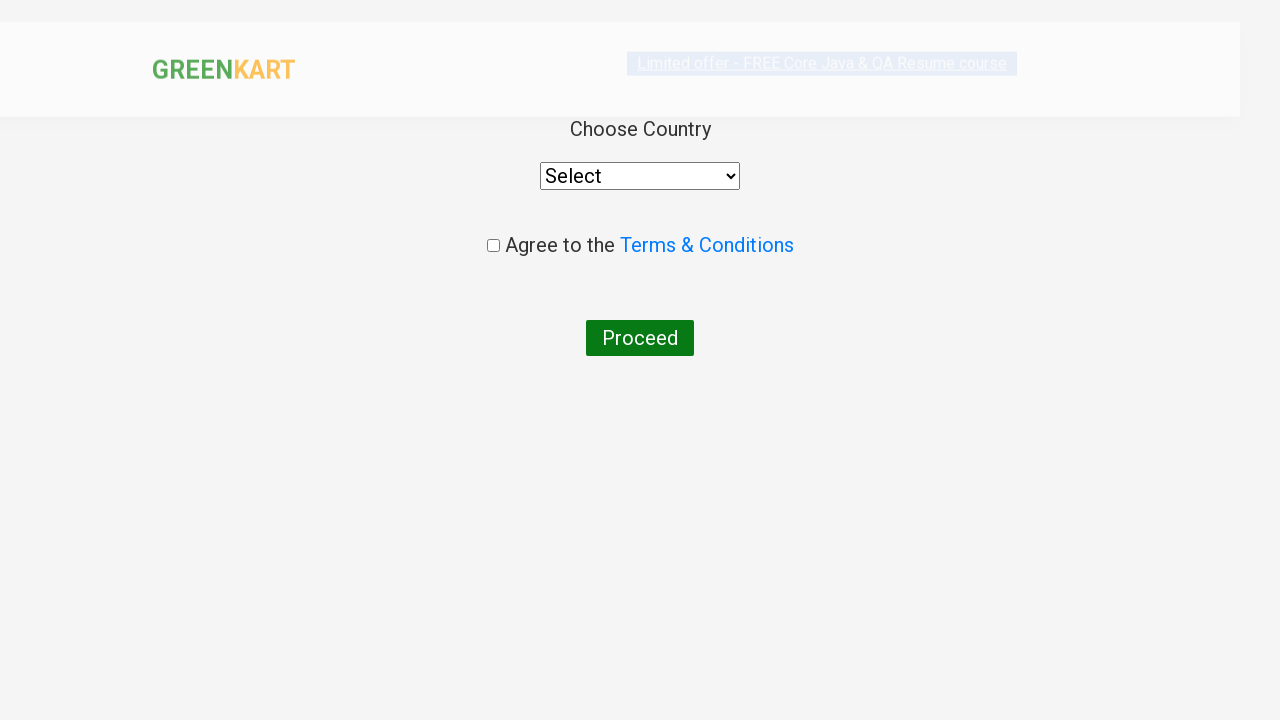

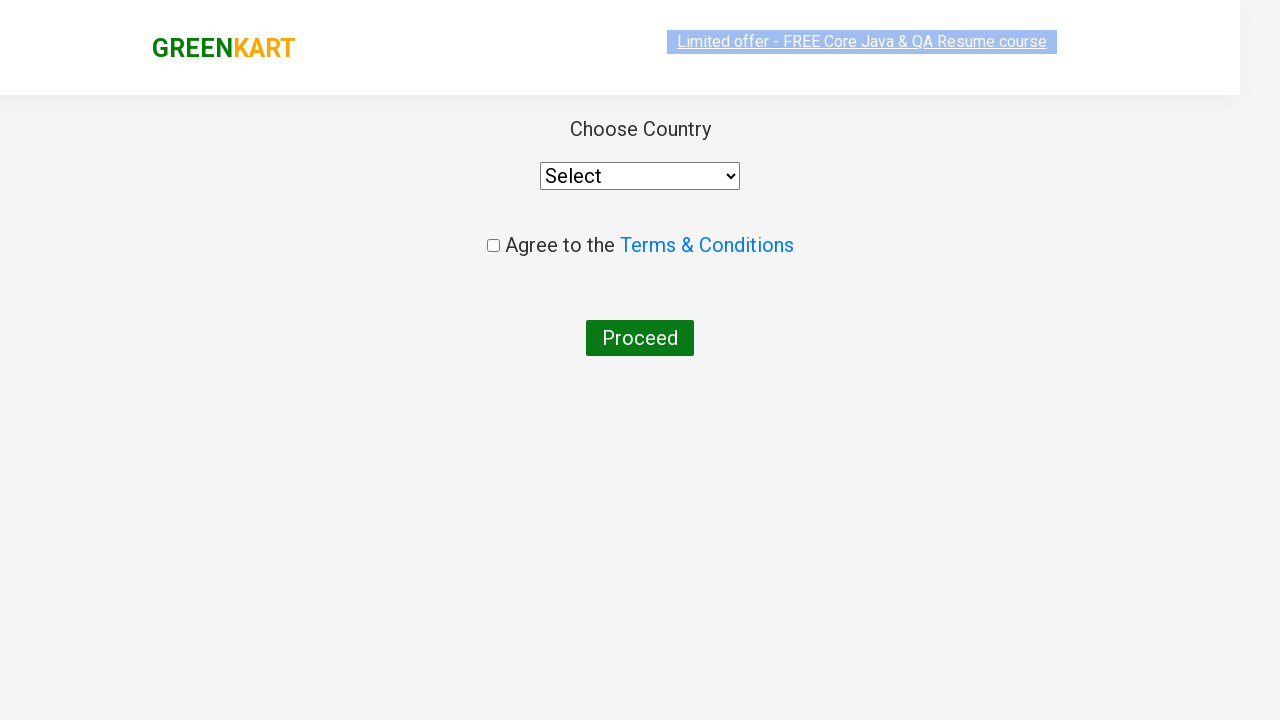